Tests browser navigation by clicking on a Context Menu link, then using browser back and forward navigation buttons

Starting URL: https://the-internet.herokuapp.com/

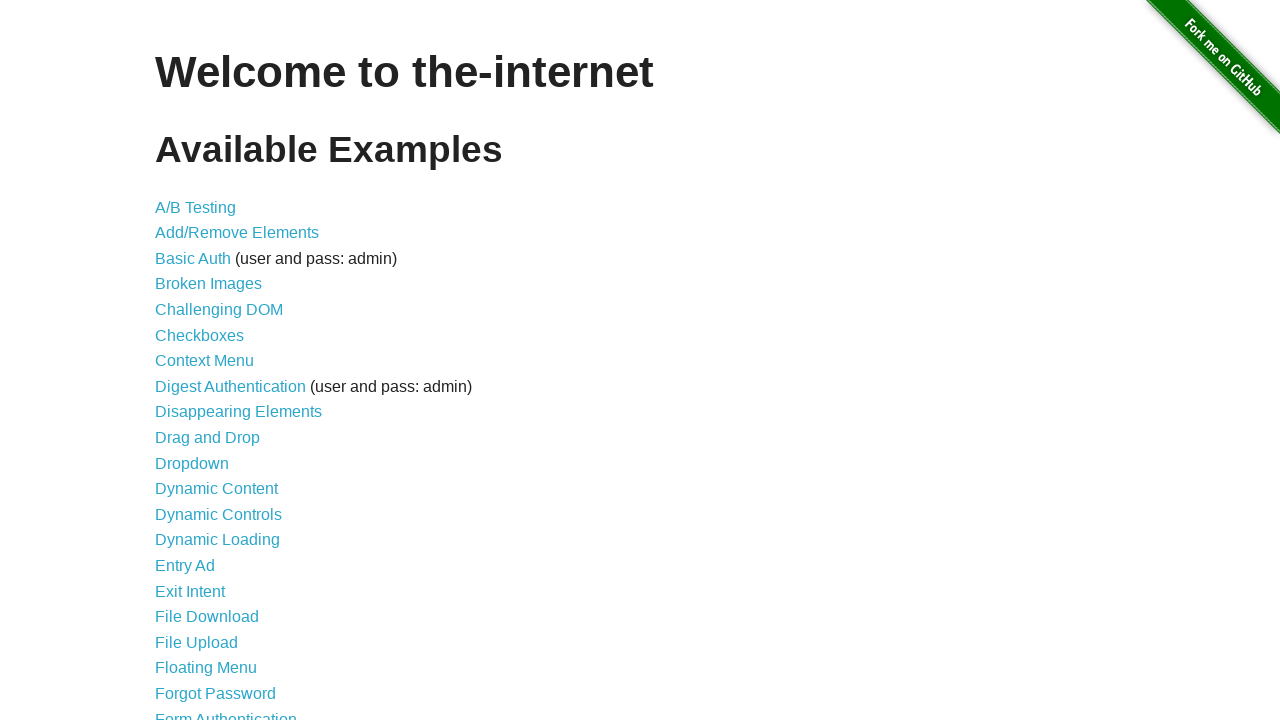

Clicked on Context Menu link at (204, 361) on xpath=//a[contains(text(),'Context Menu')]
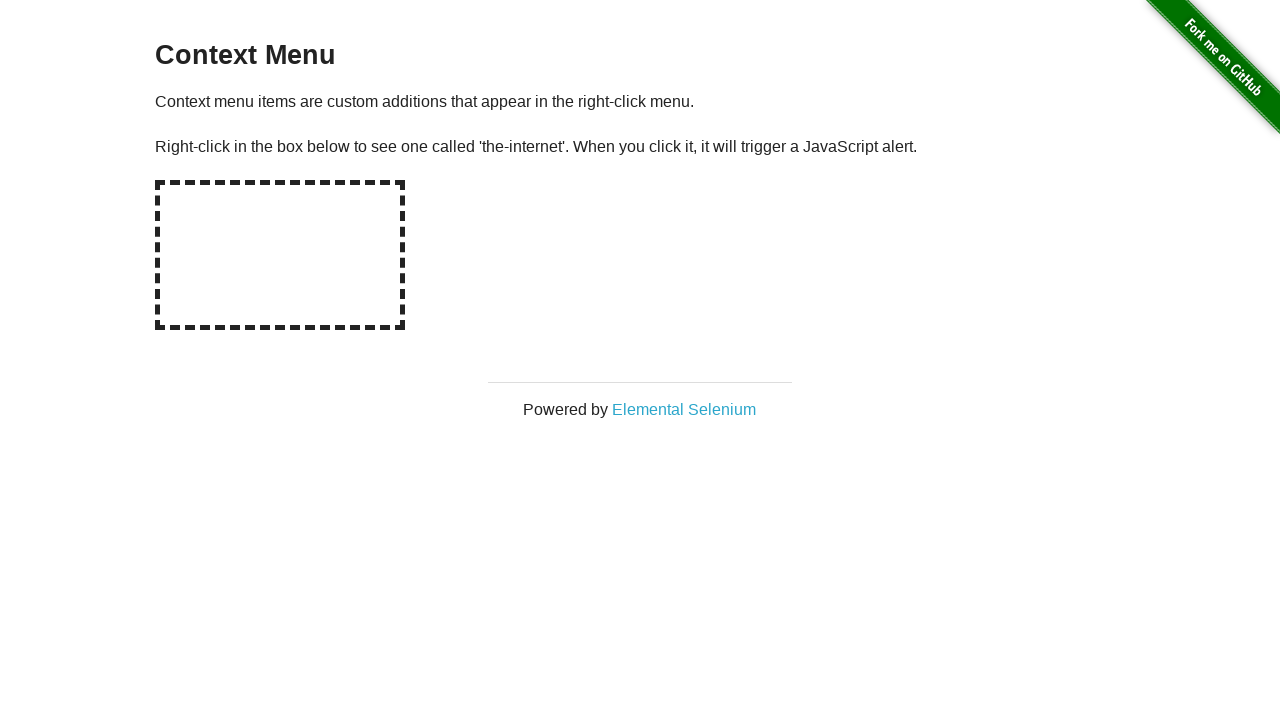

Navigated back to the main page using browser back button
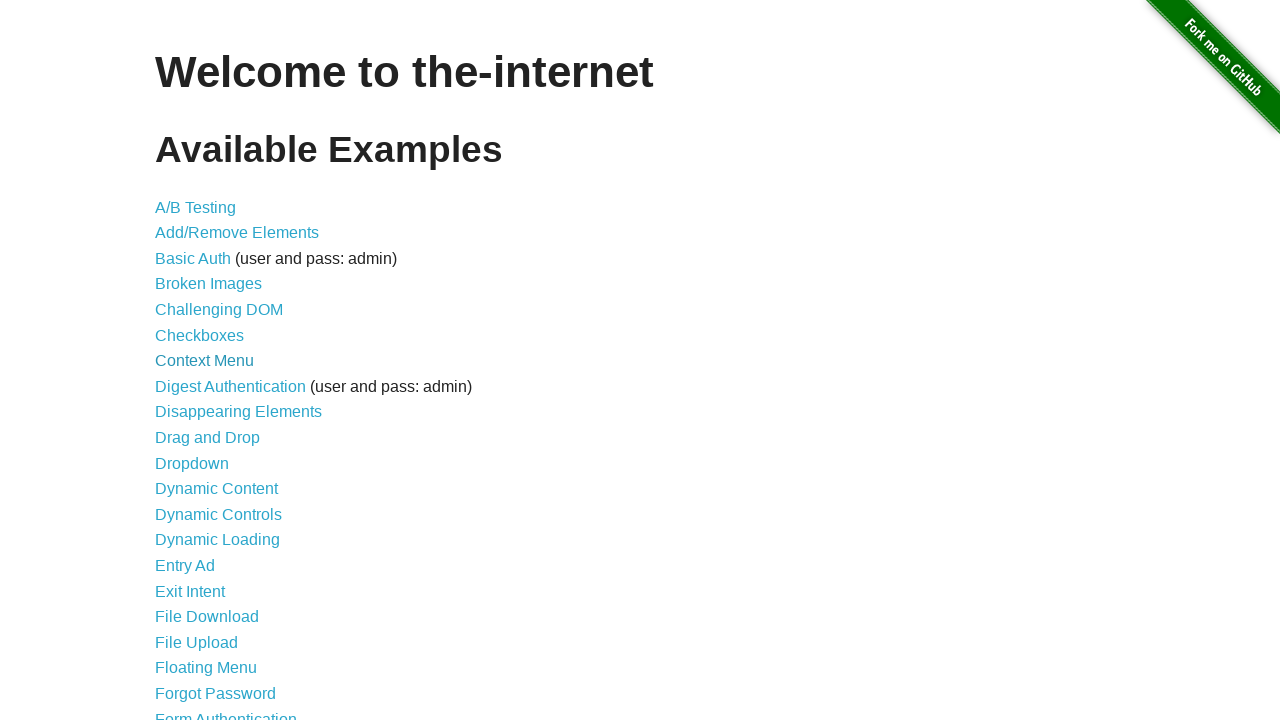

Navigated forward to Context Menu page again using browser forward button
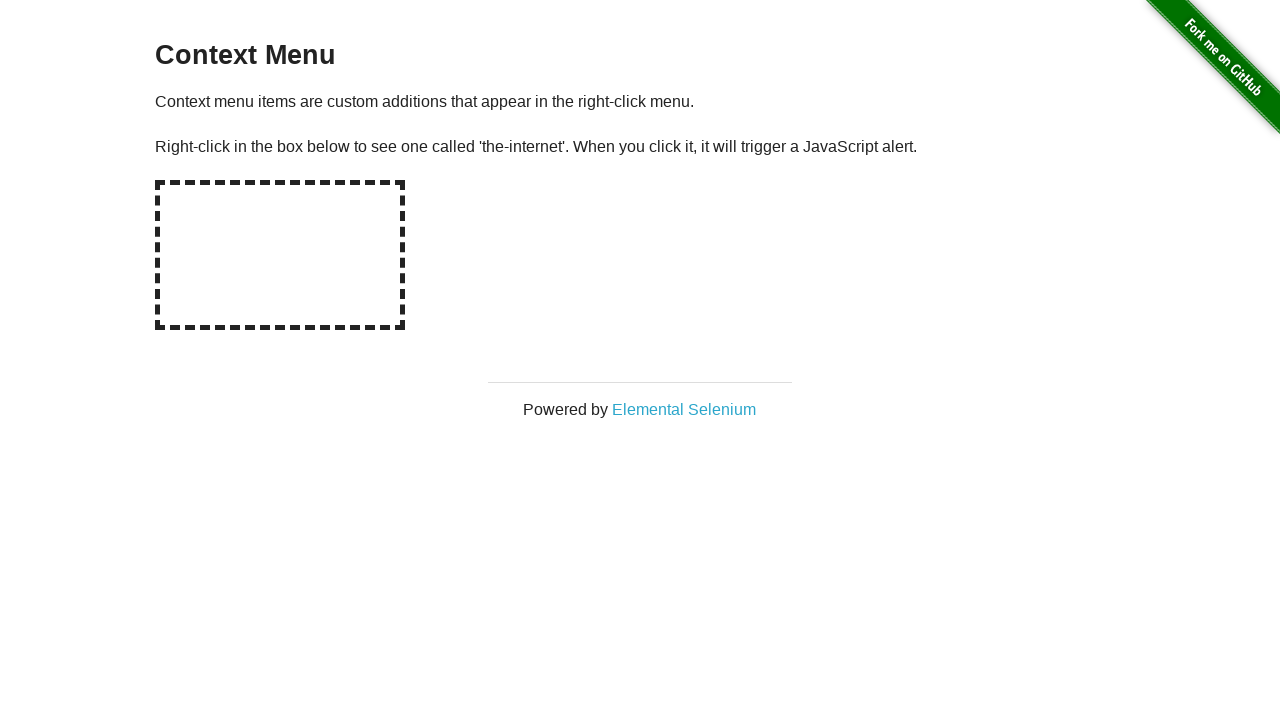

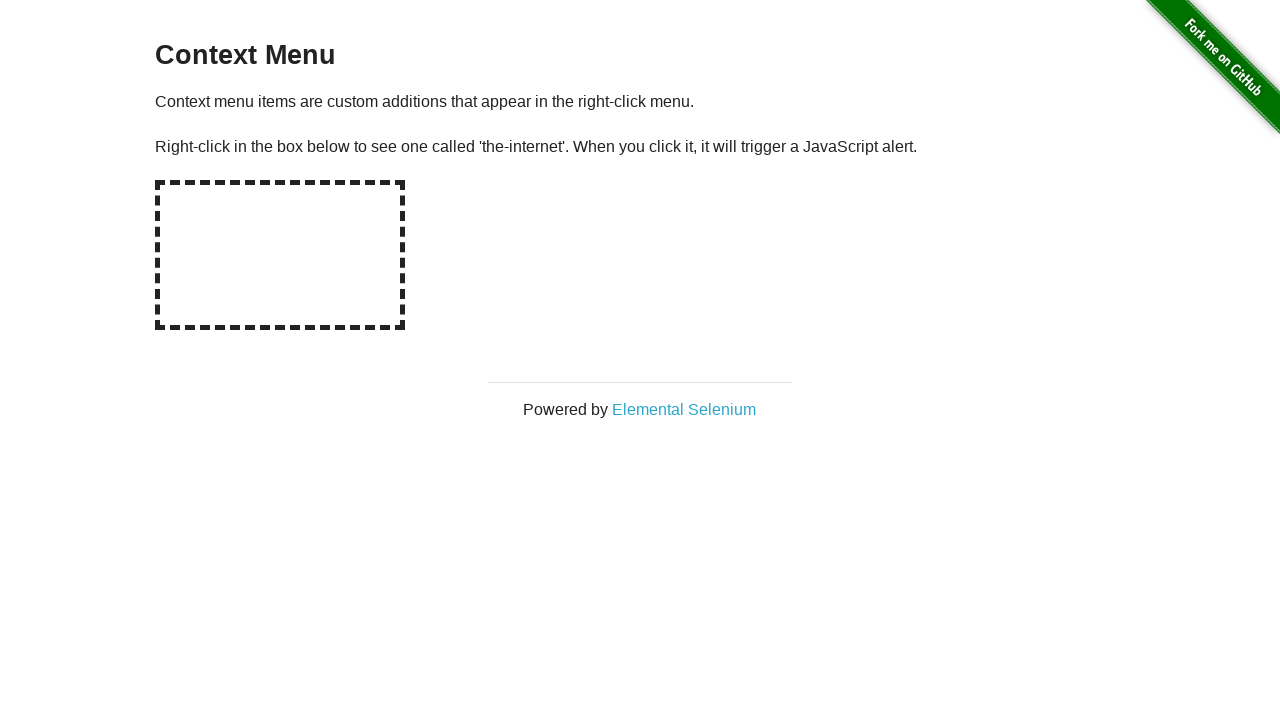